Tests file download and upload functionality on a web page by clicking the download button, saving the file, and then uploading it back using the file input field.

Starting URL: https://rahulshettyacademy.com/upload-download-test/index.html

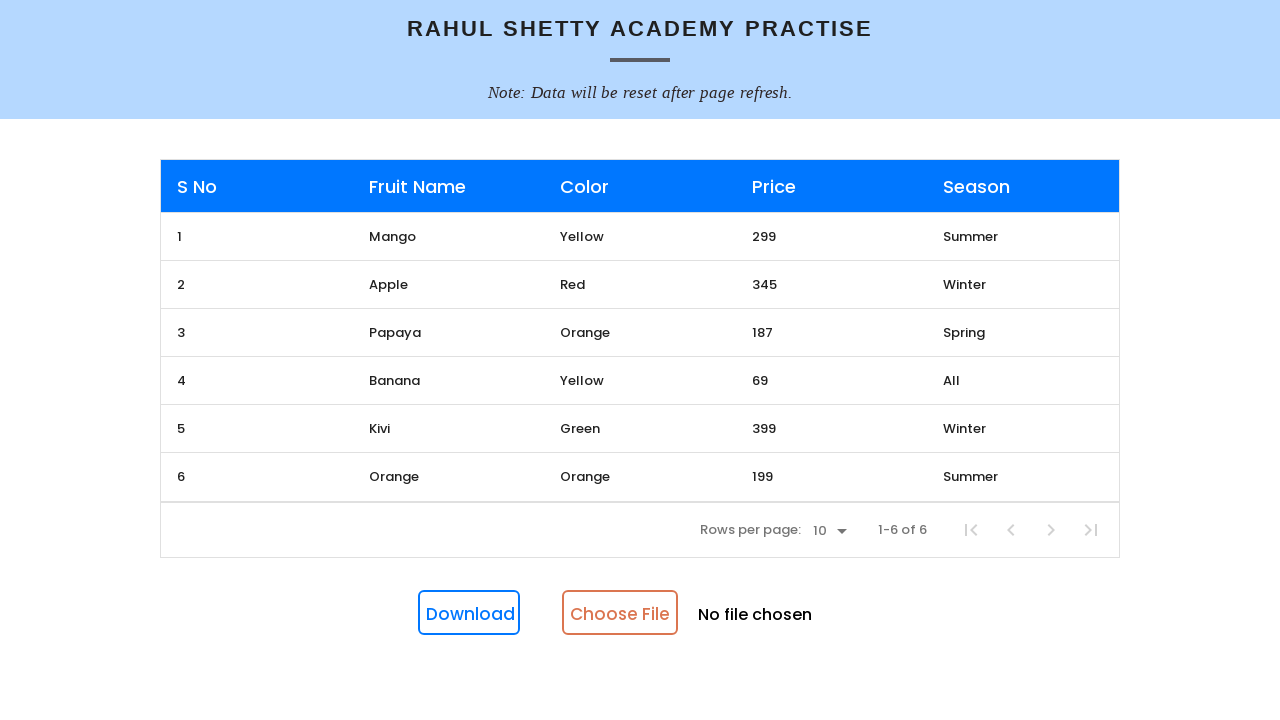

Clicked download button and file download started at (469, 613) on #downloadButton
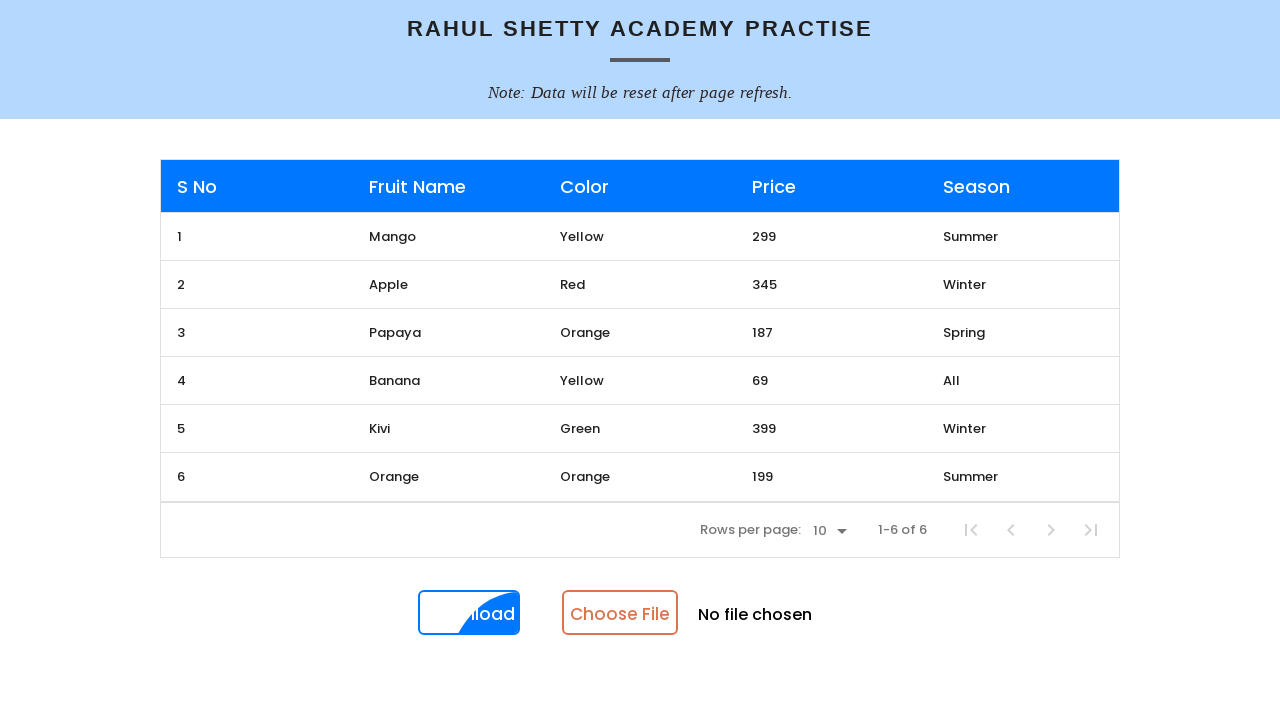

Download completed and file object obtained
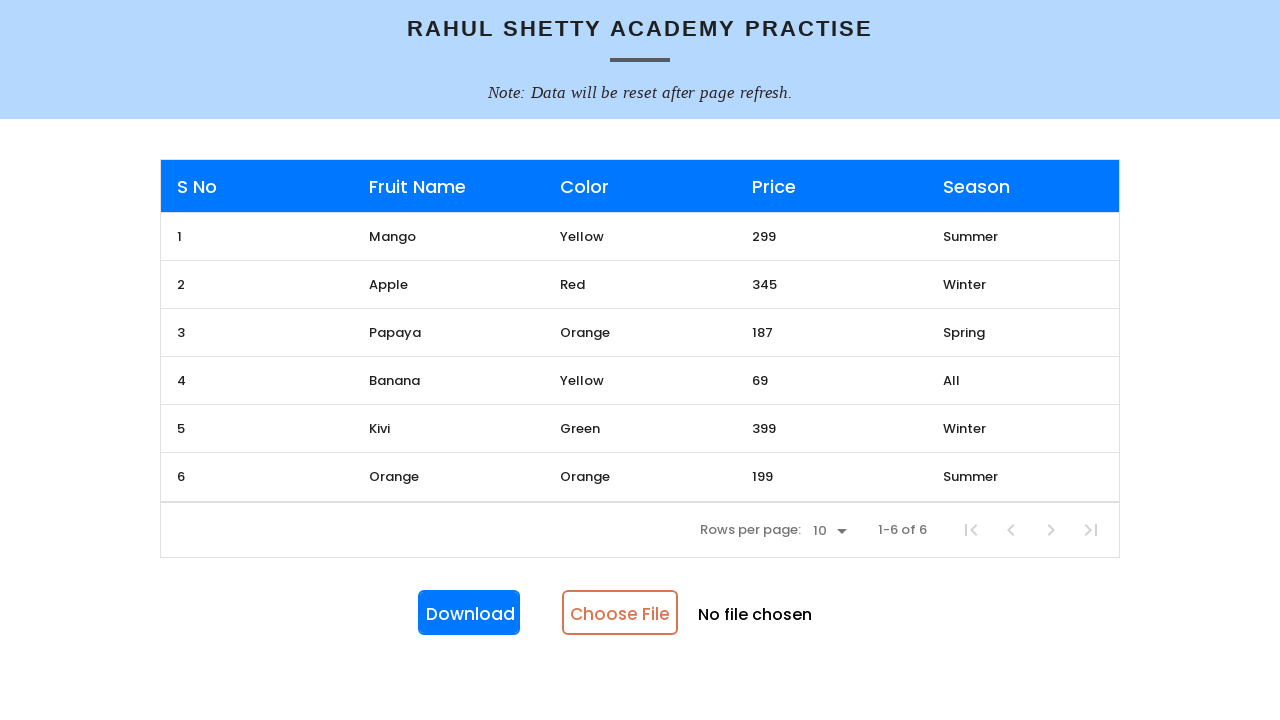

Downloaded Excel file saved to temporary path: /tmp/tmpadpwp61r/download.xlsx
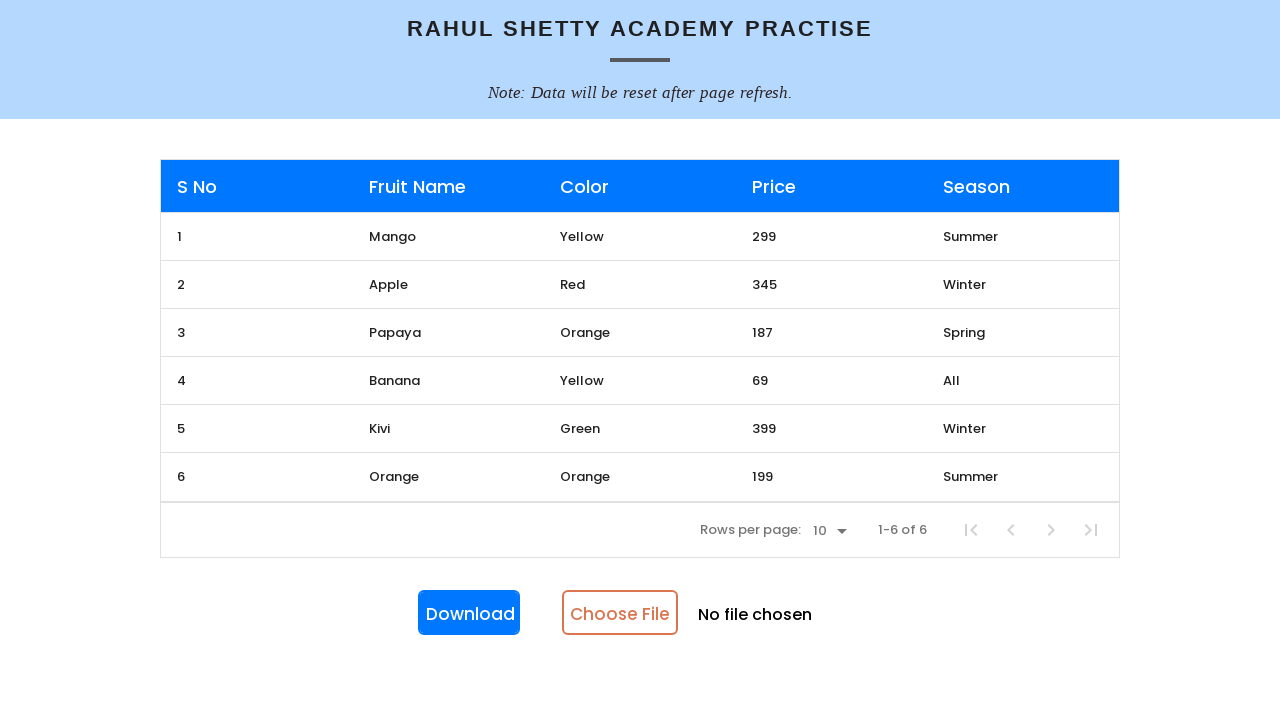

Uploaded the Excel file back using file input field
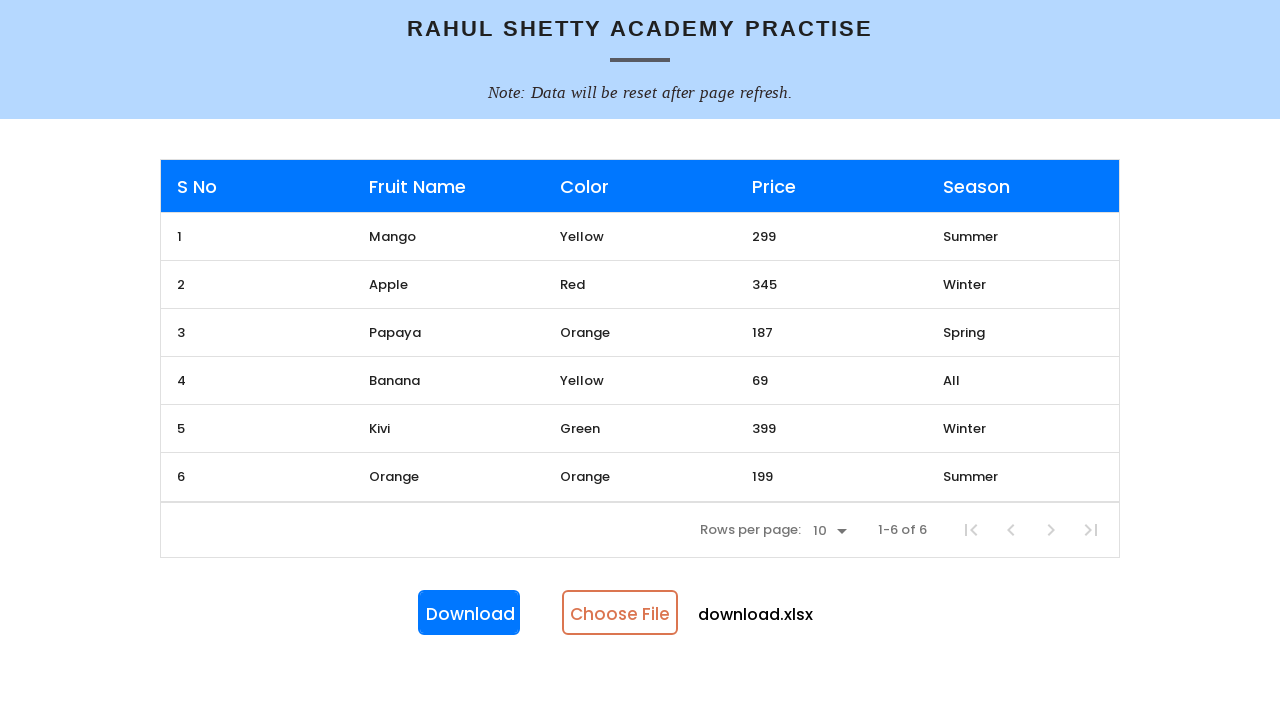

Table updated and 'Mango' content verified in uploaded file
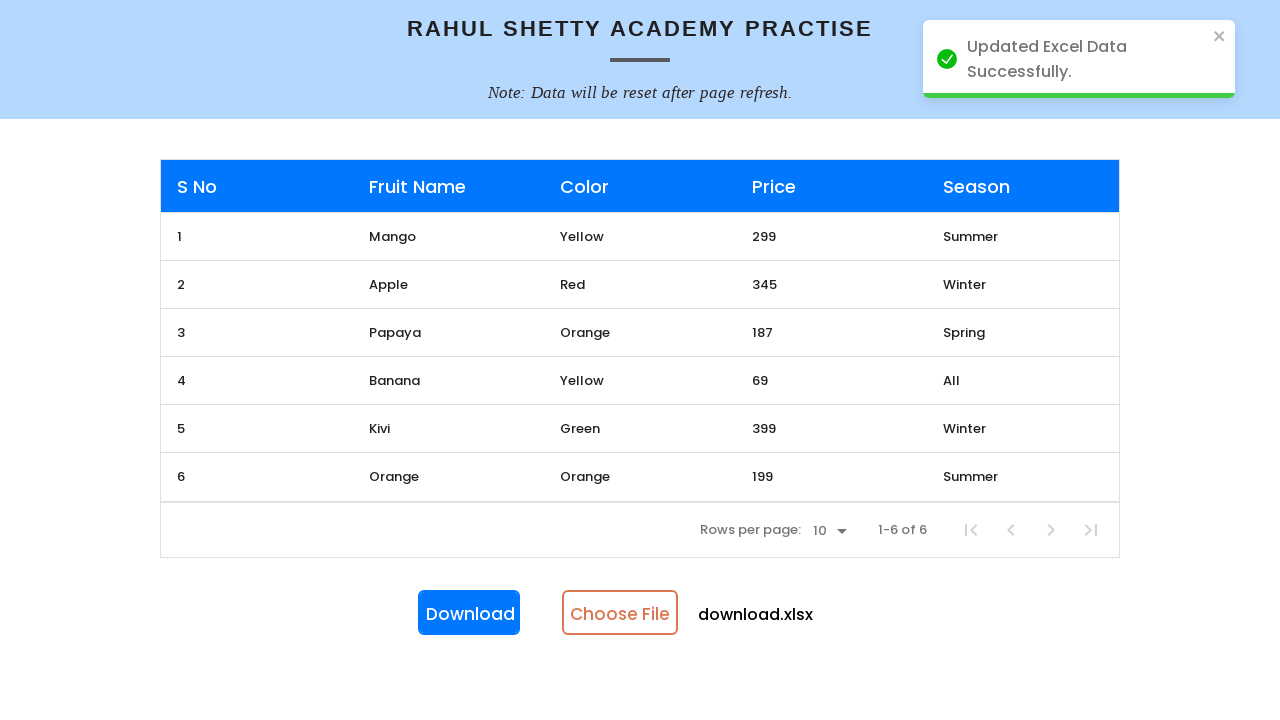

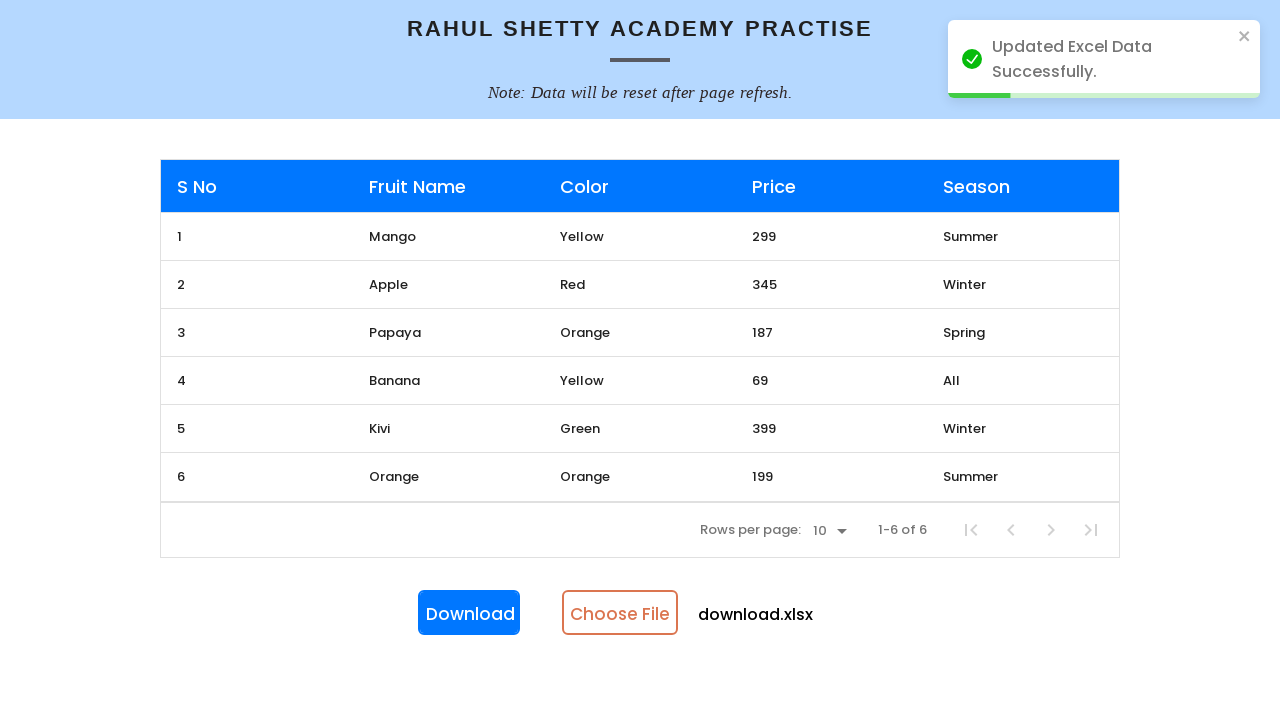